Tests jQuery UI slider functionality by dragging the slider handle to a new position

Starting URL: https://jqueryui.com/slider

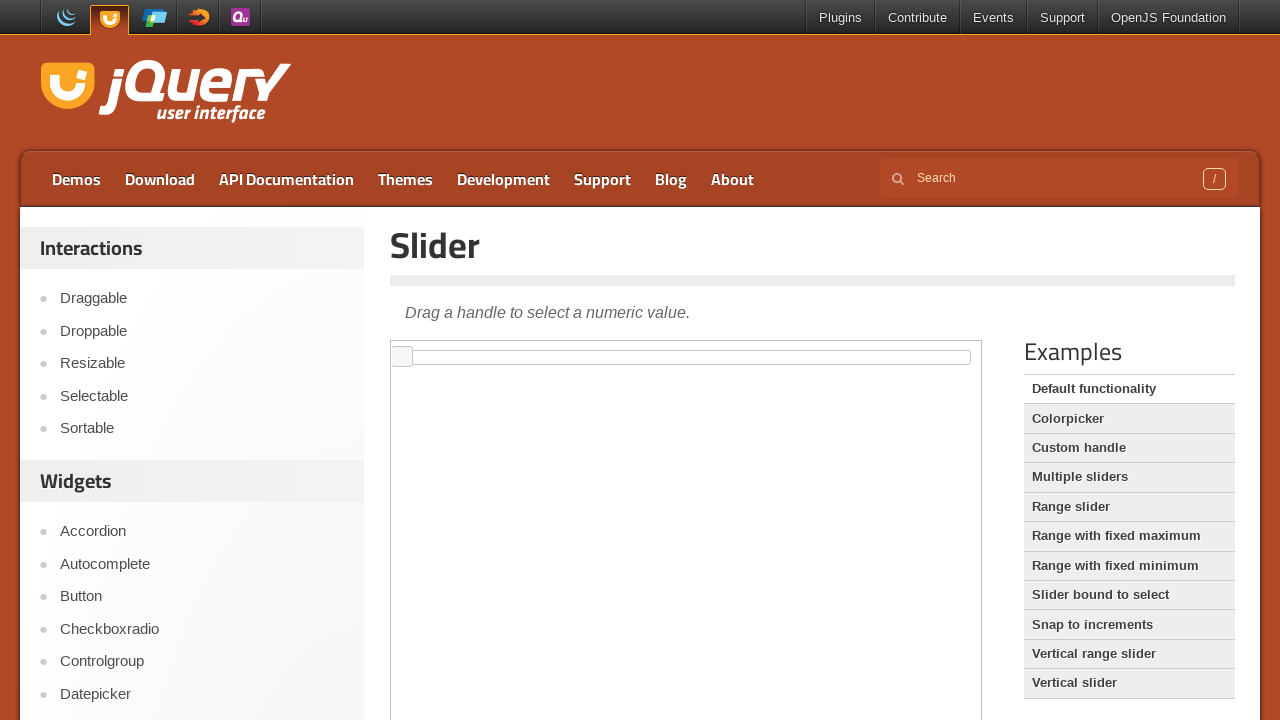

Located iframe containing jQuery UI slider
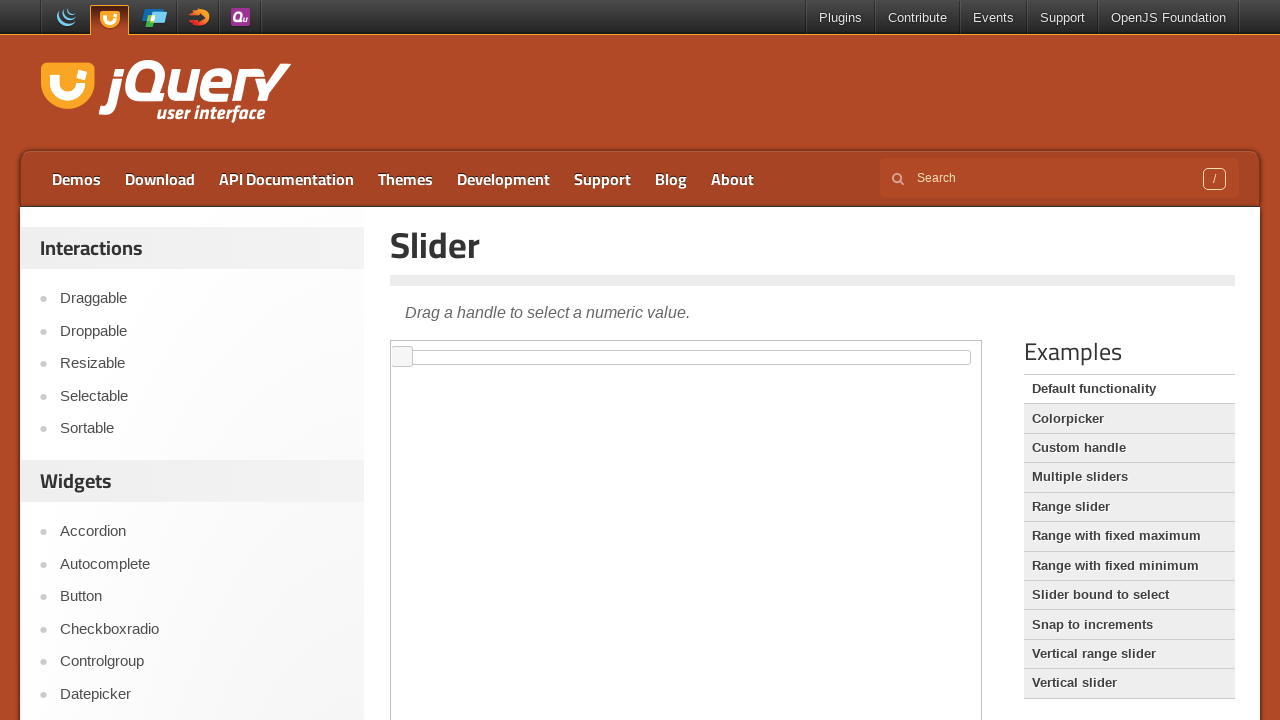

Located slider handle element
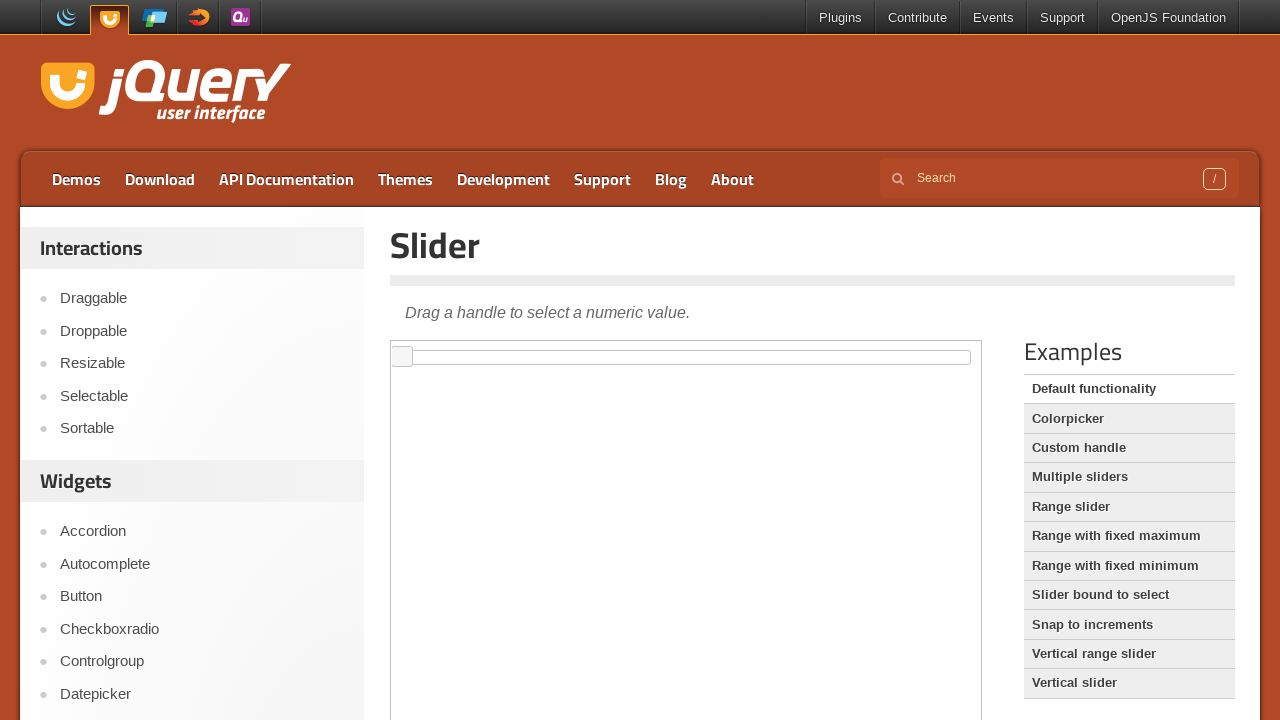

Retrieved slider handle bounding box coordinates
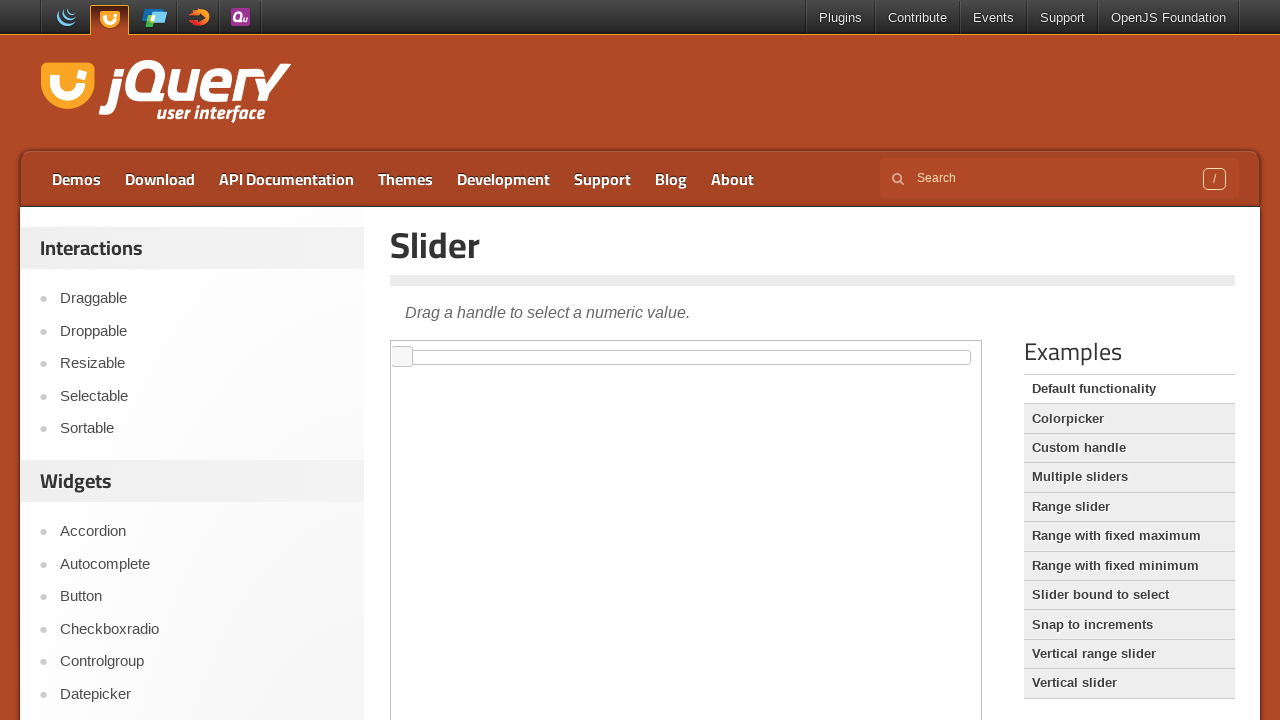

Moved mouse to slider handle center position at (402, 357)
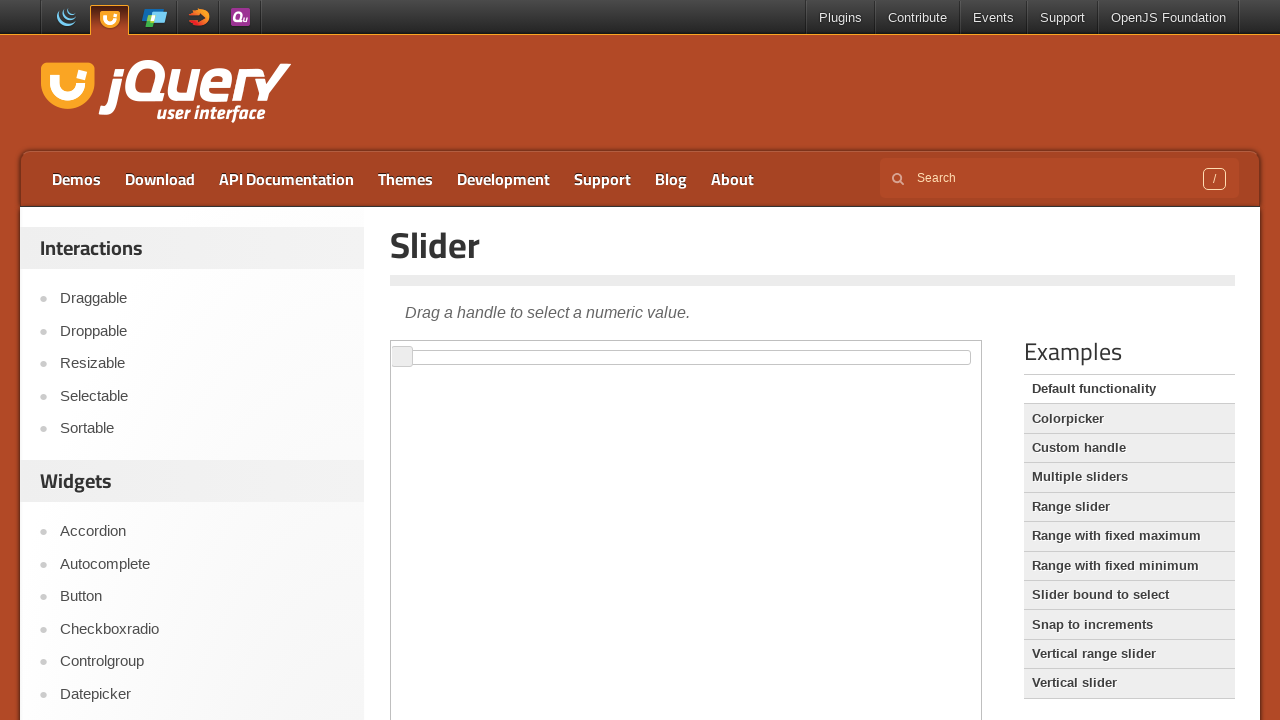

Pressed mouse button down on slider handle at (402, 357)
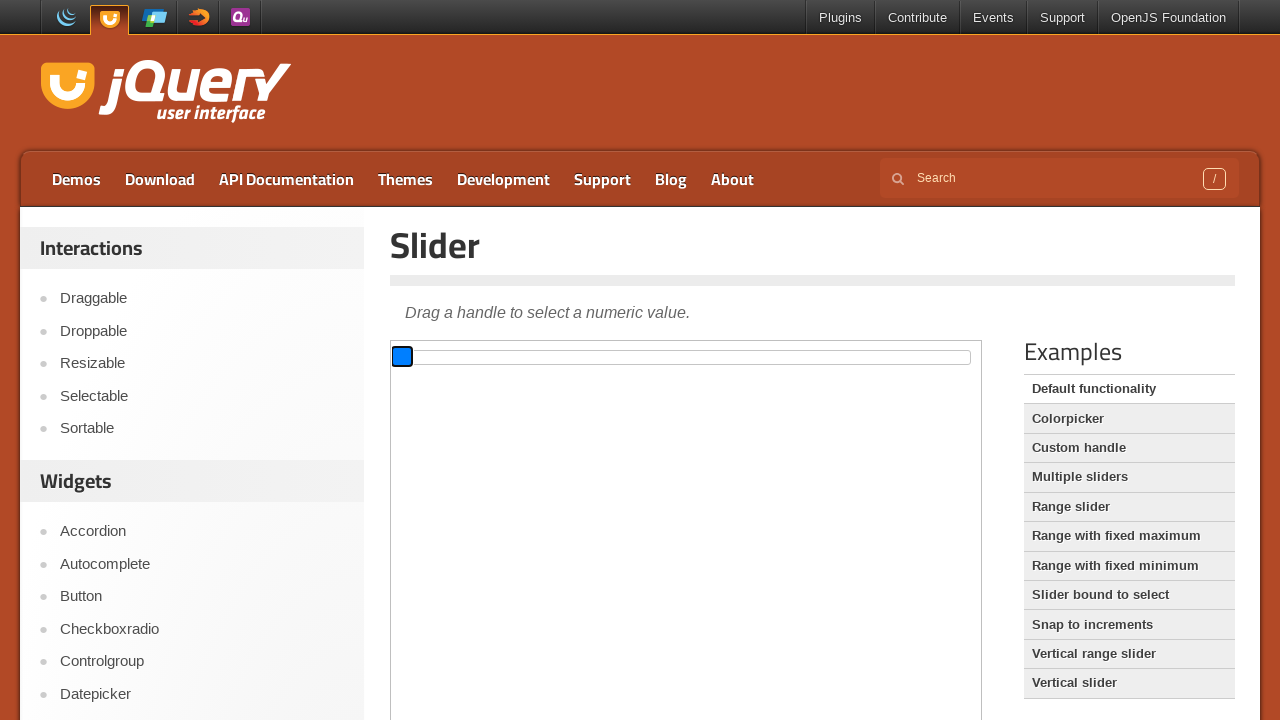

Dragged slider handle 300 pixels to the right at (702, 357)
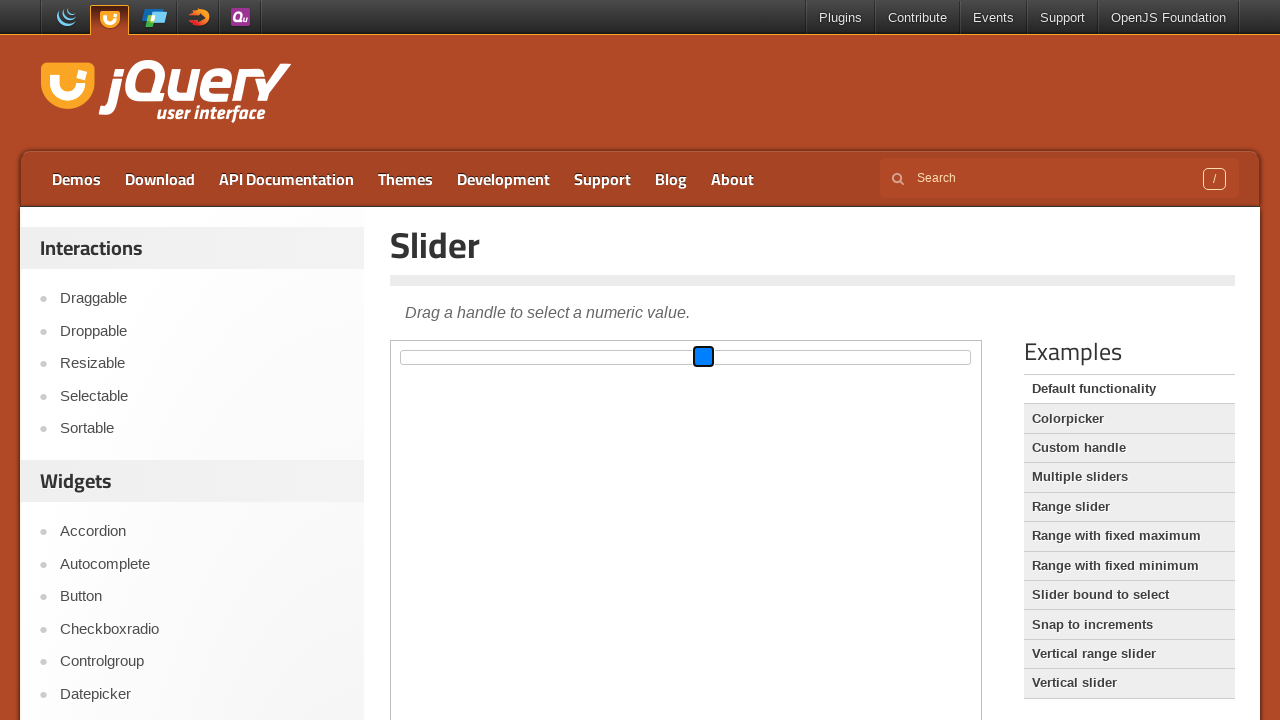

Released mouse button to complete slider drag at (702, 357)
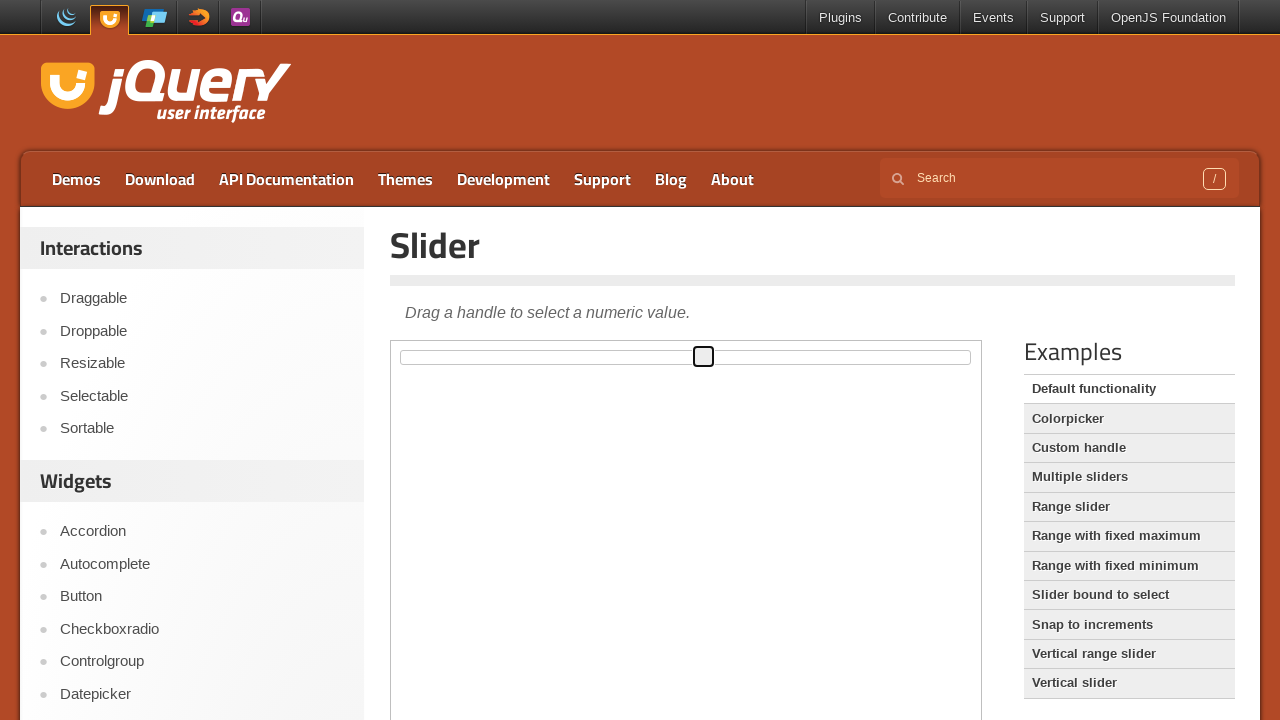

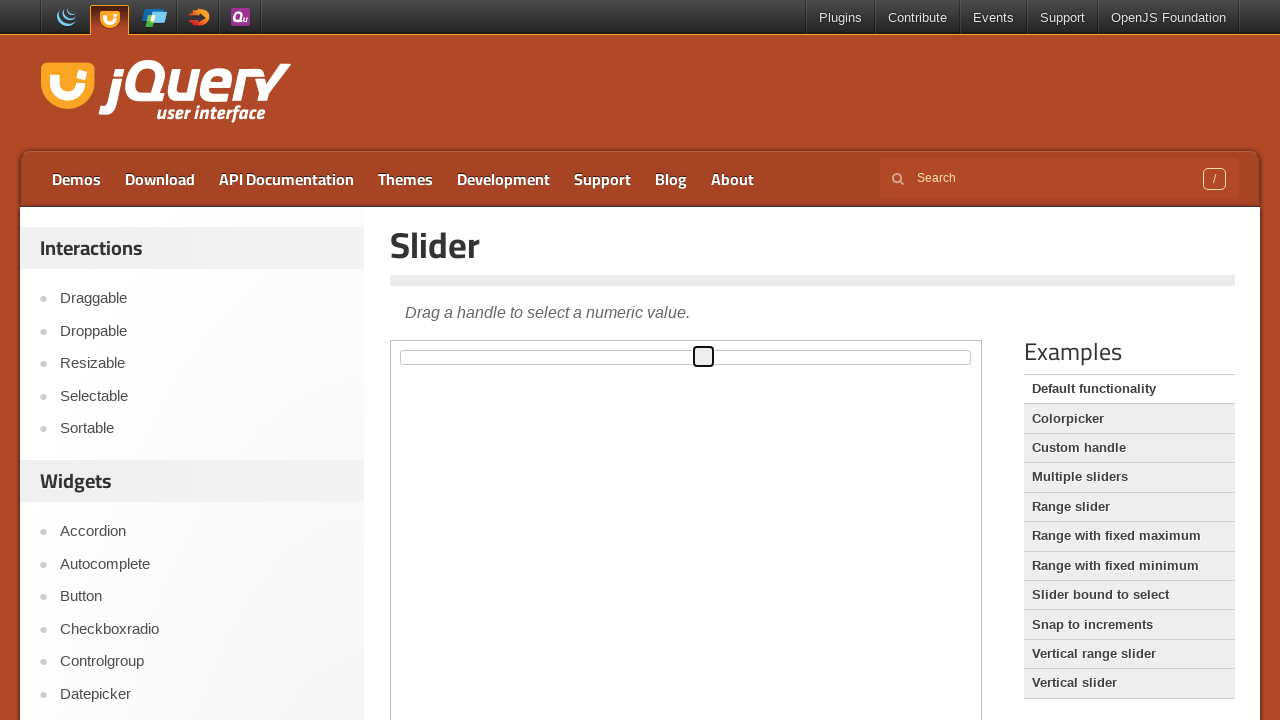